Tests static dropdown selection by selecting options using different methods: by label, by value, and by index

Starting URL: https://demo.automationtesting.in/Register.html

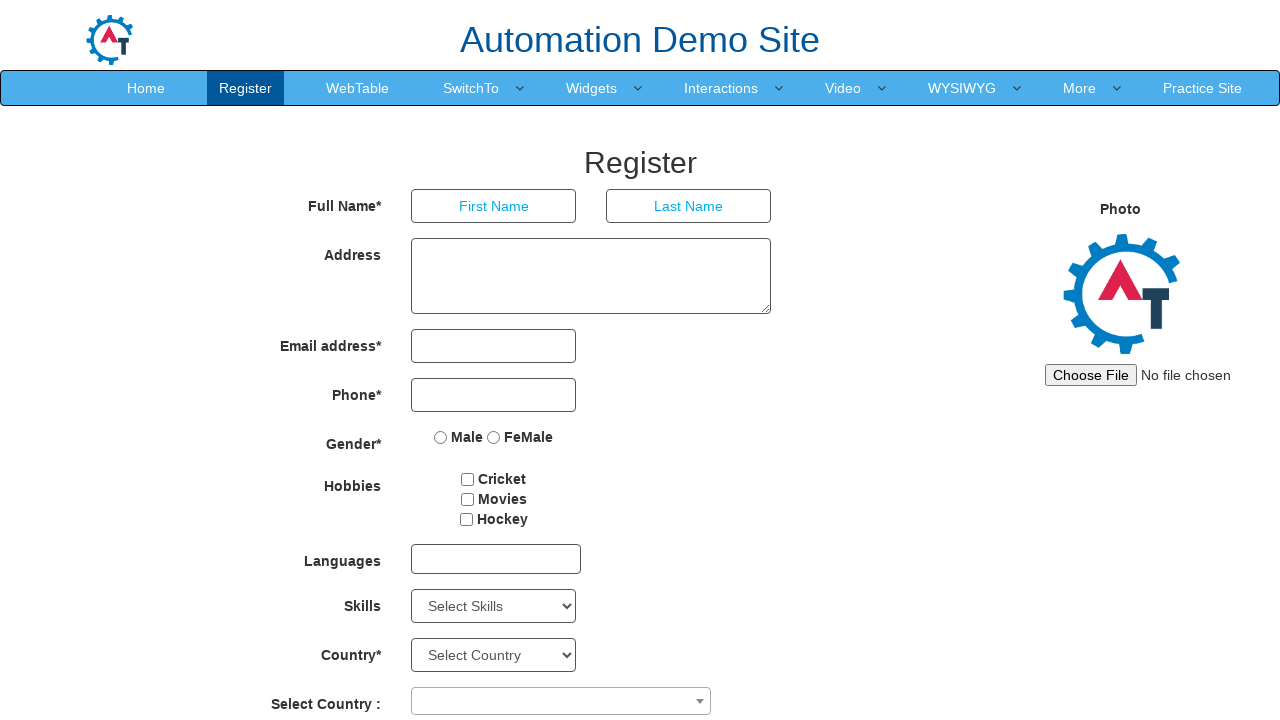

Selected 'Certifications' option by label text from Skills dropdown on #Skills
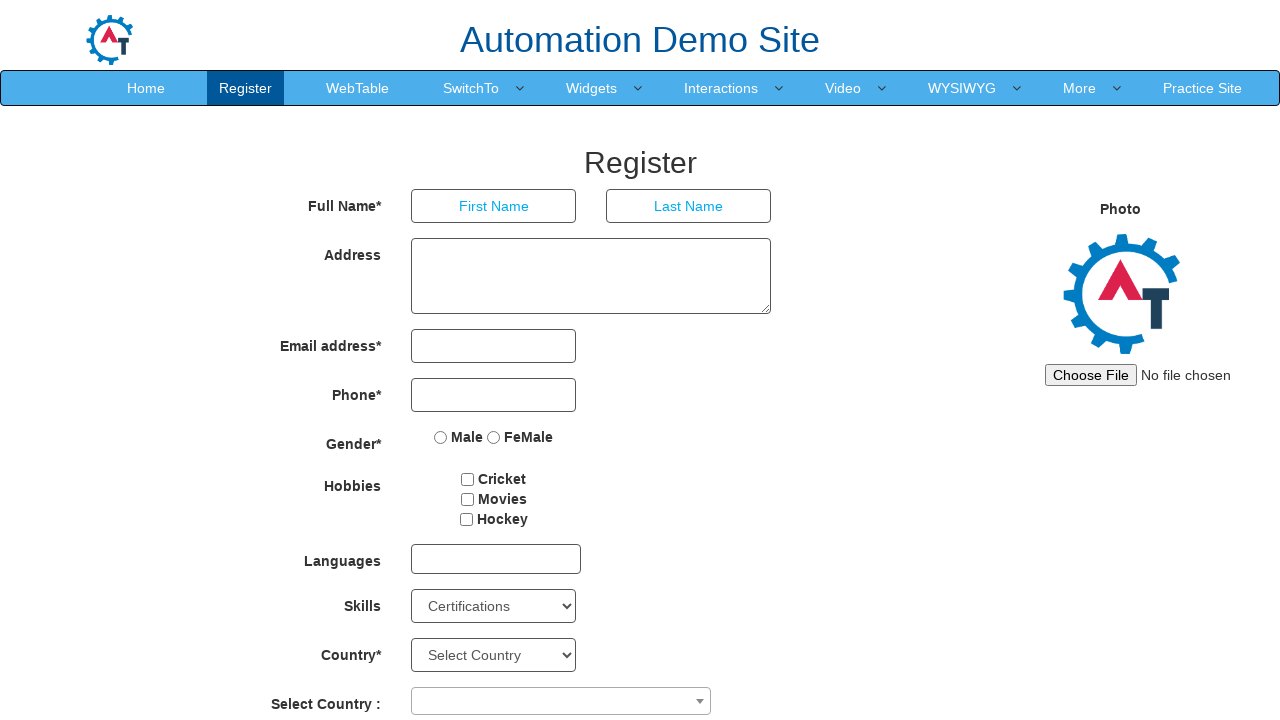

Selected 'C++' option by value attribute from Skills dropdown on #Skills
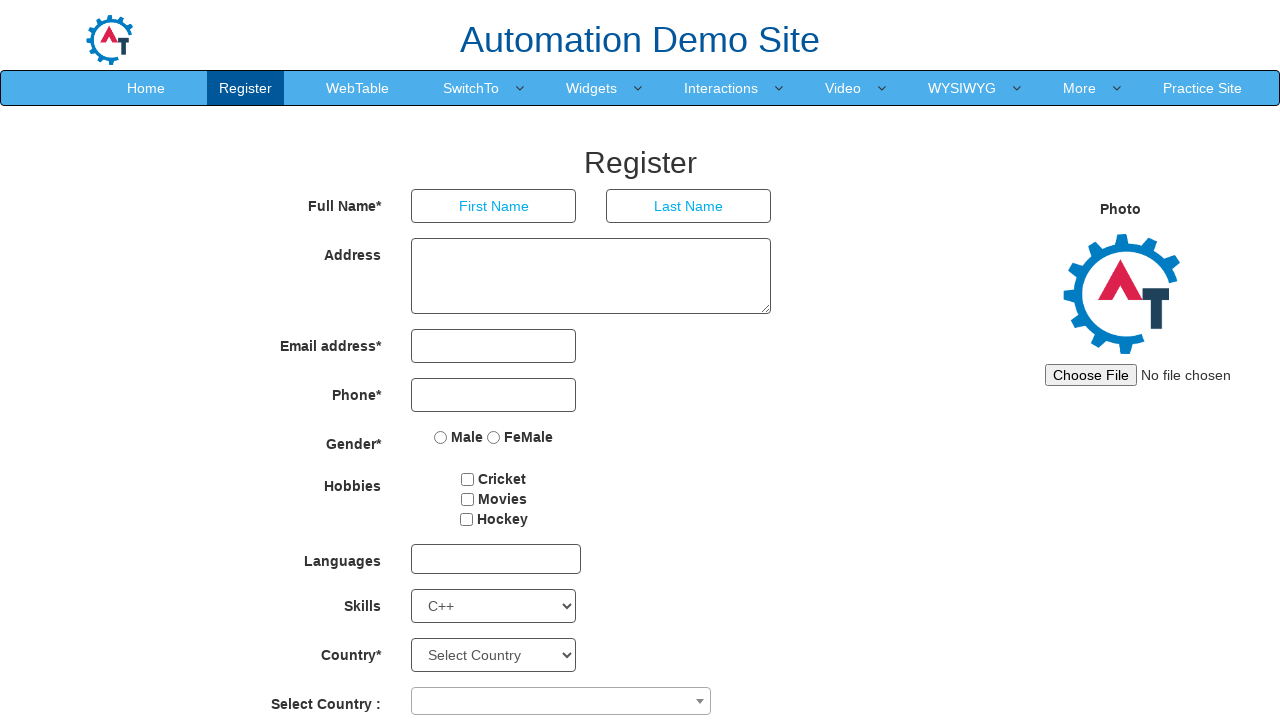

Selected option at index 19 from Skills dropdown on #Skills
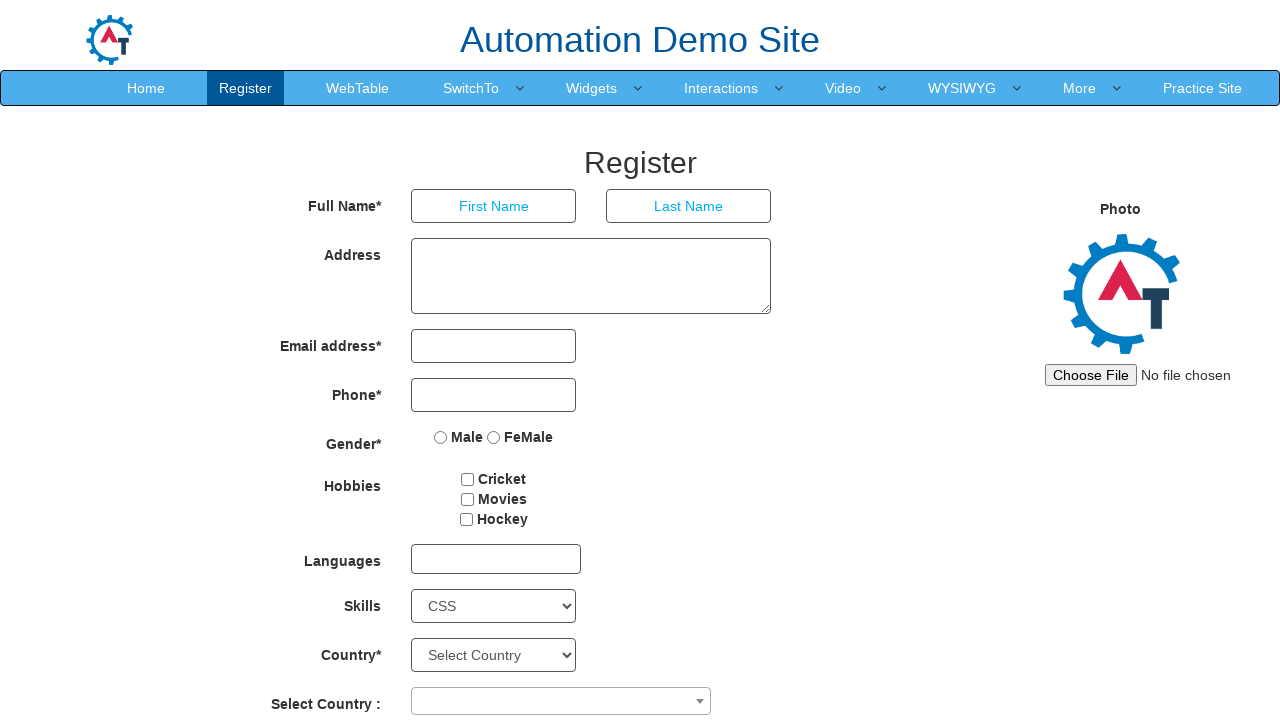

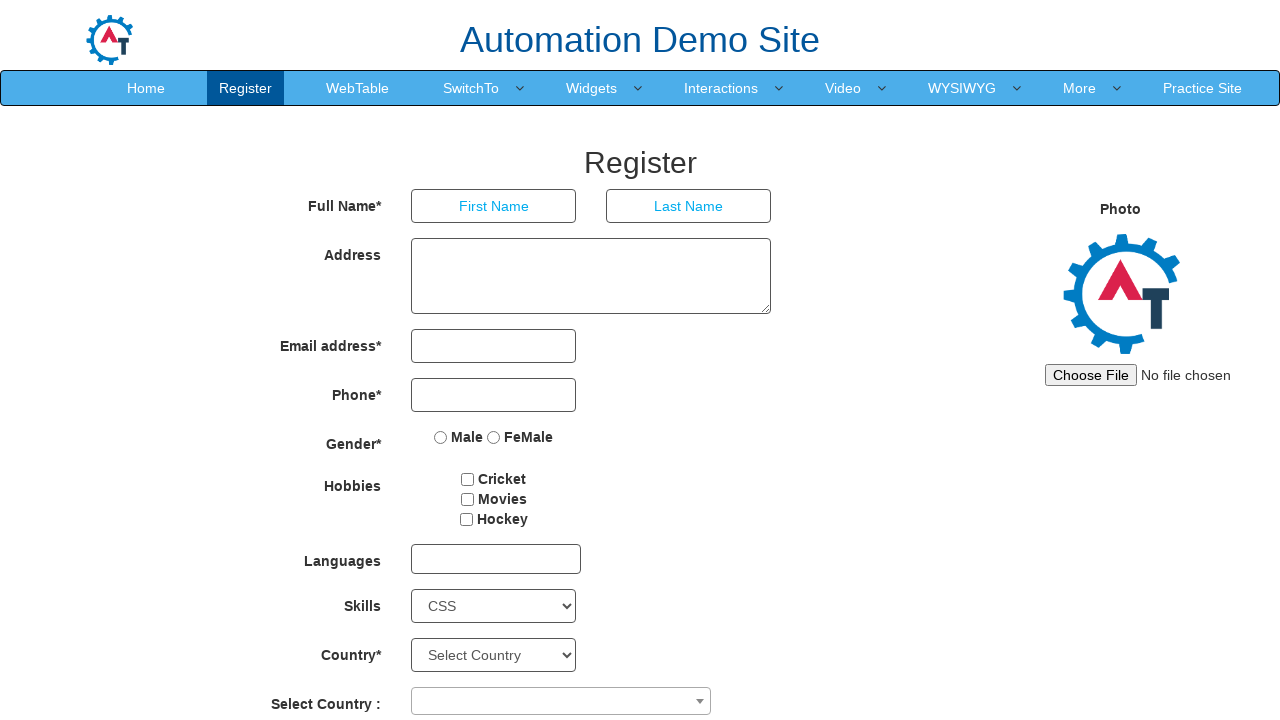